Tests a page with delayed element visibility by waiting for a verify button to become clickable, clicking it, and verifying a success message appears

Starting URL: http://suninjuly.github.io/wait2.html

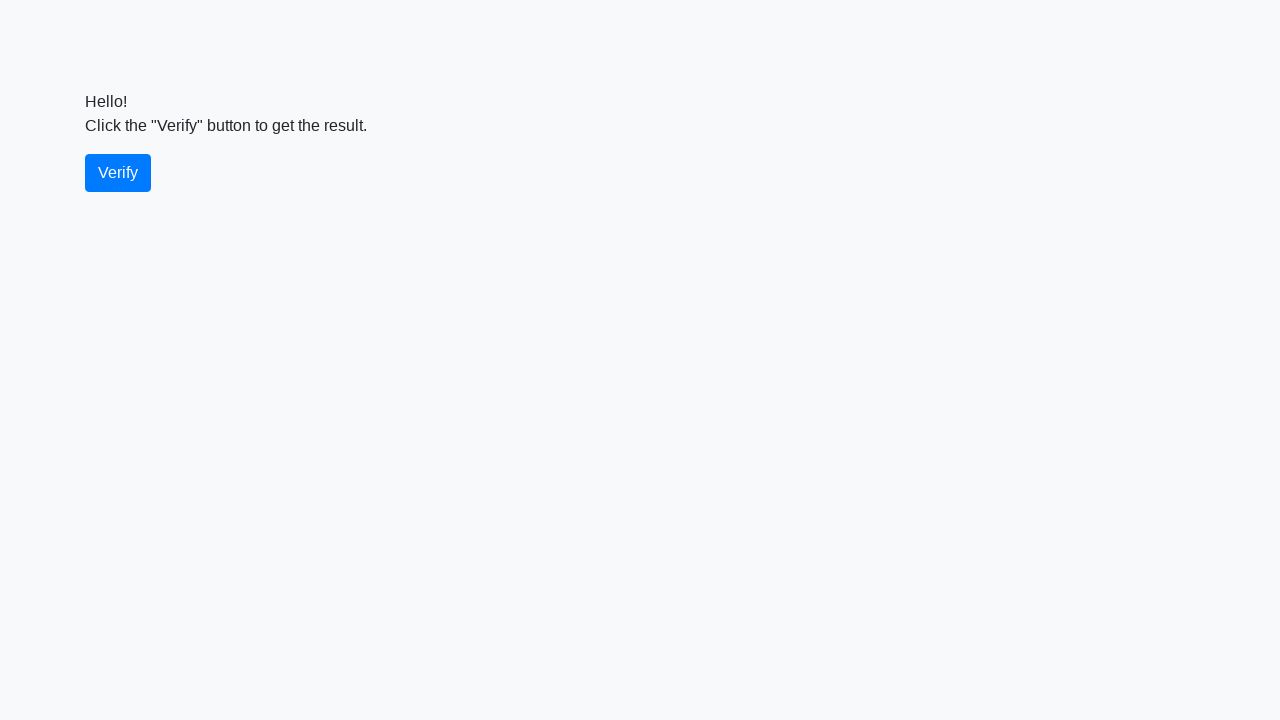

Waited for verify button to become visible
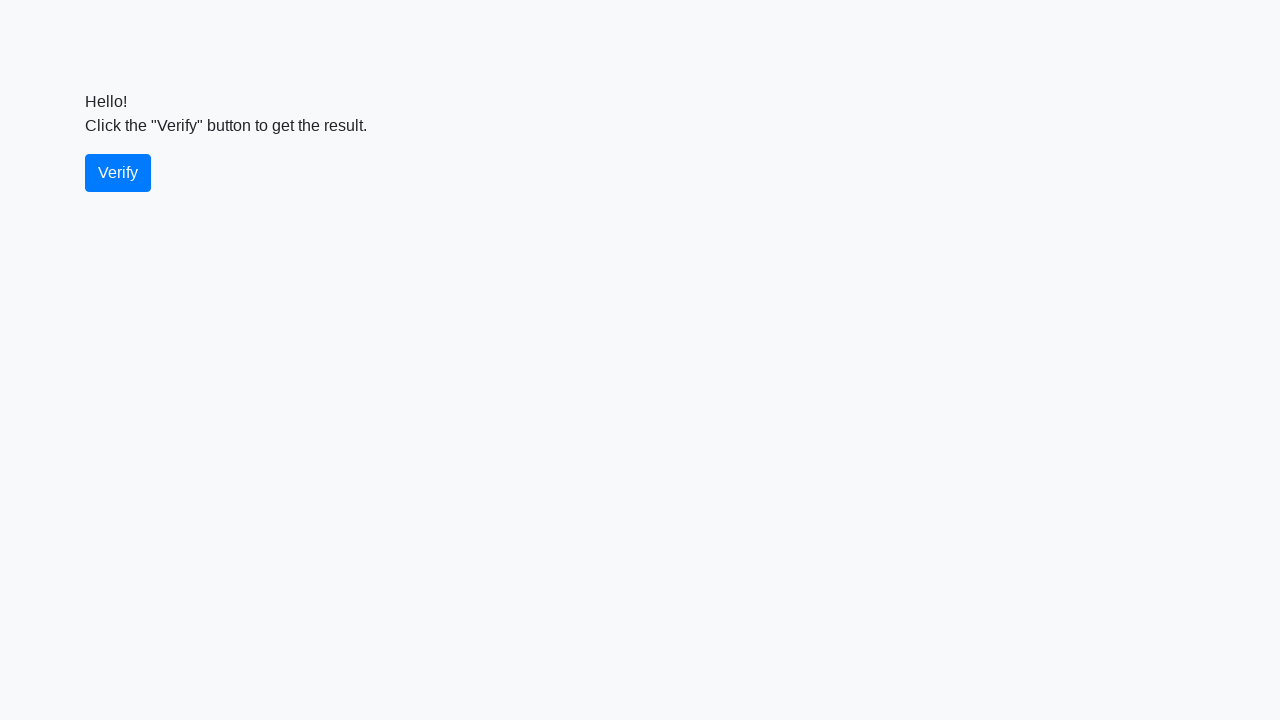

Clicked the verify button at (118, 173) on #verify
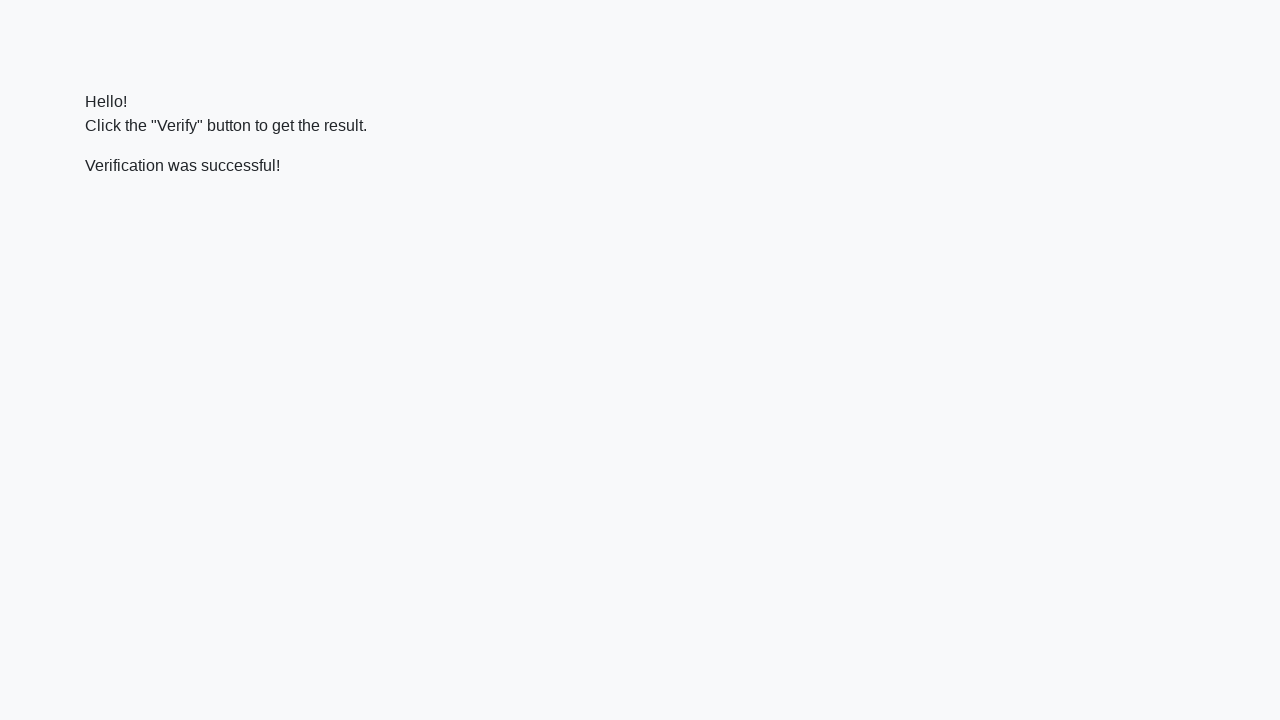

Waited for success message to appear
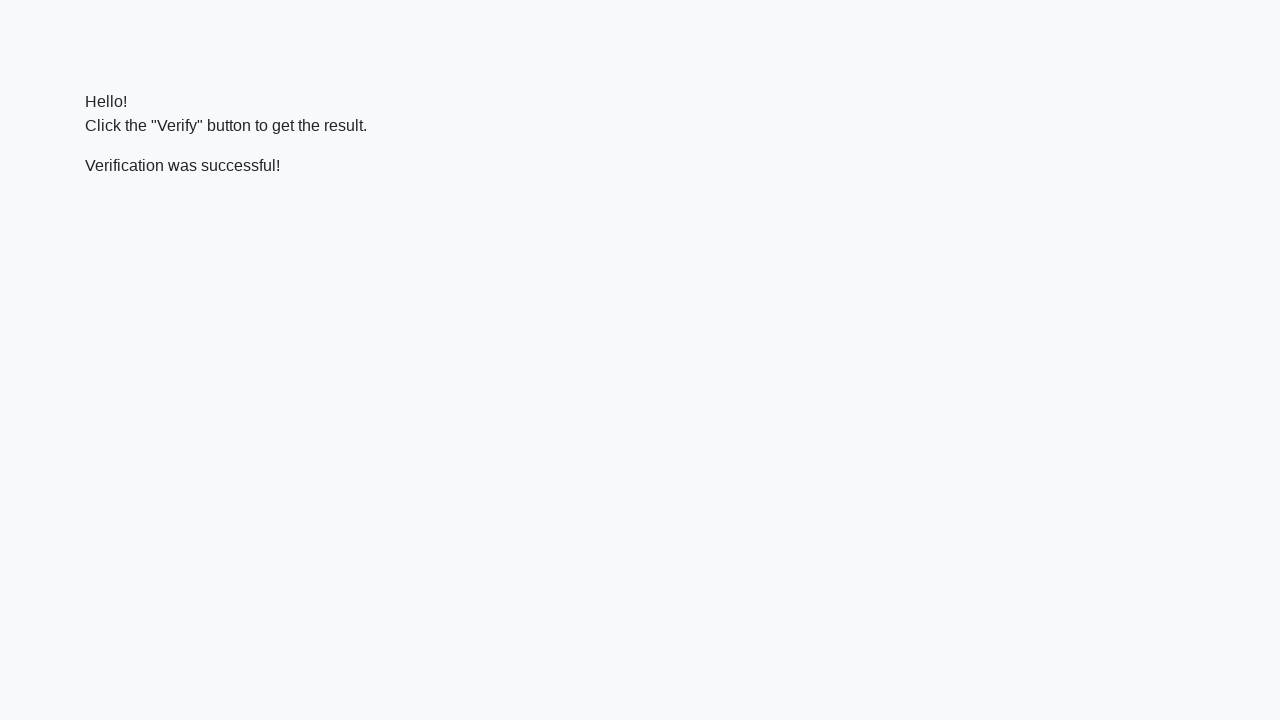

Verified that success message contains 'successful'
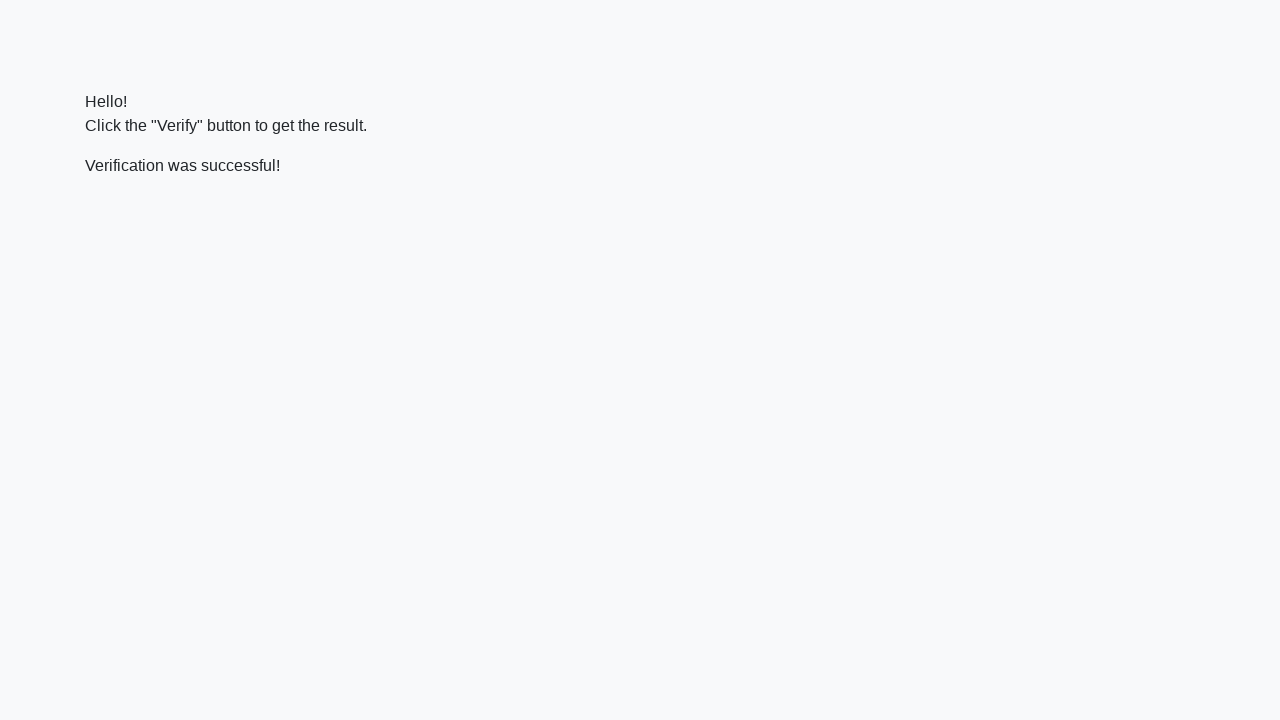

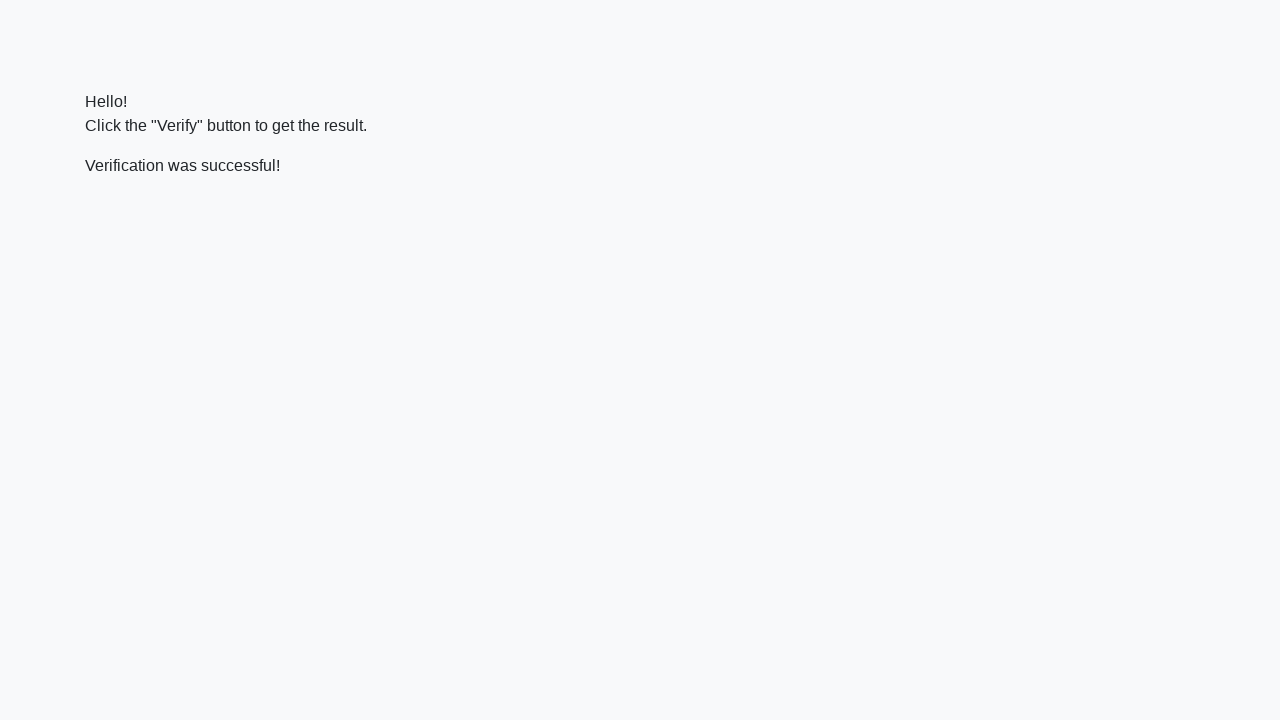